Tests JavaScript alert functionality by clicking the alert button and accepting the alert dialog

Starting URL: https://the-internet.herokuapp.com/javascript_alerts

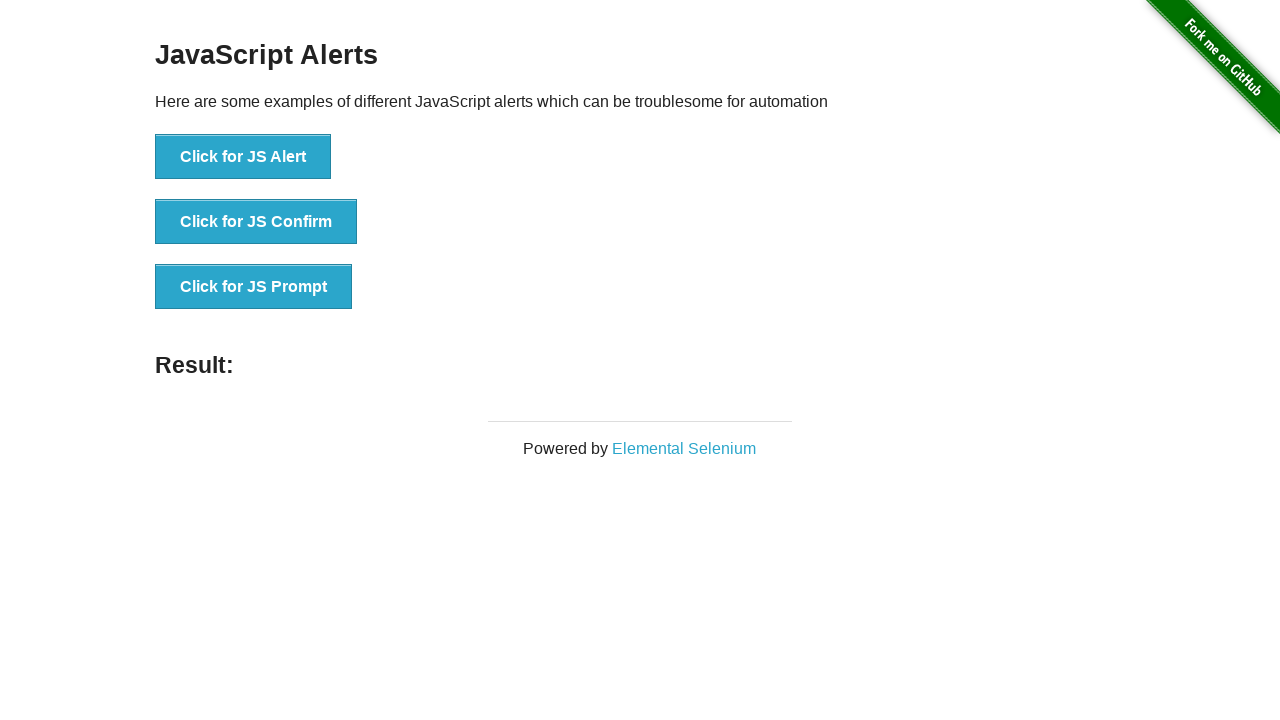

Clicked the 'Click for JS Alert' button at (243, 157) on xpath=//button[text()='Click for JS Alert']
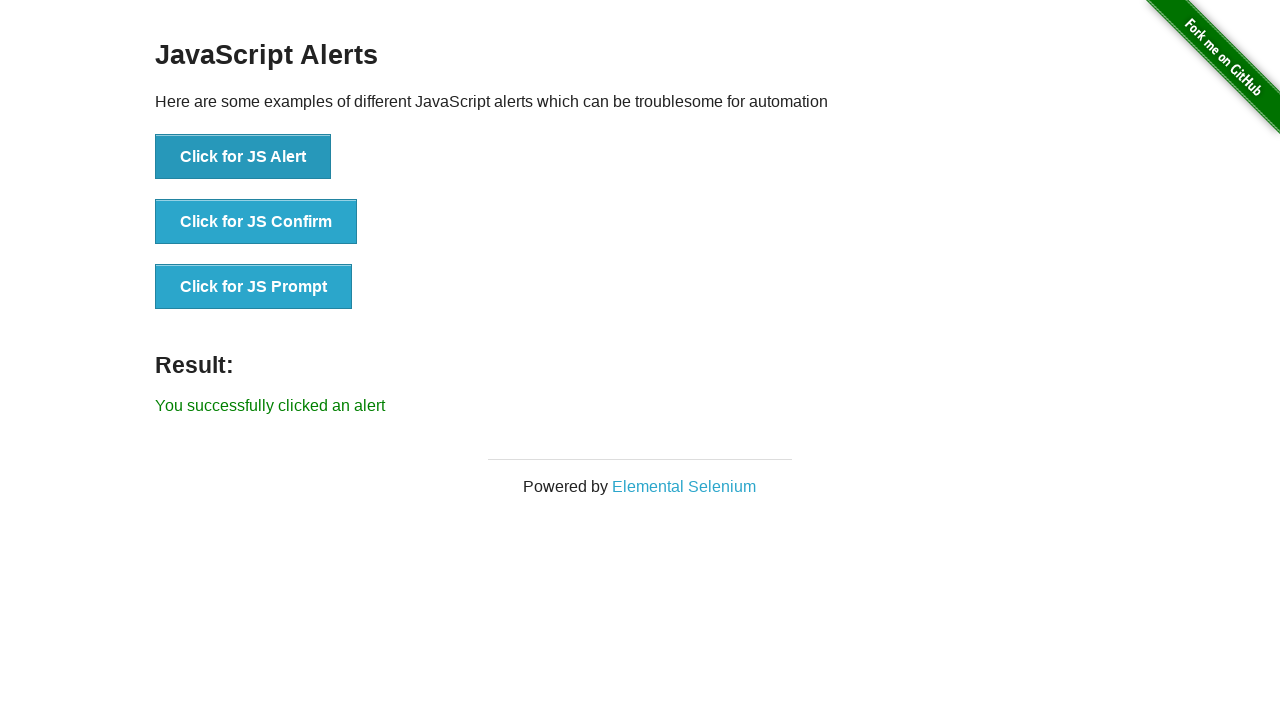

Set up dialog handler to accept alerts
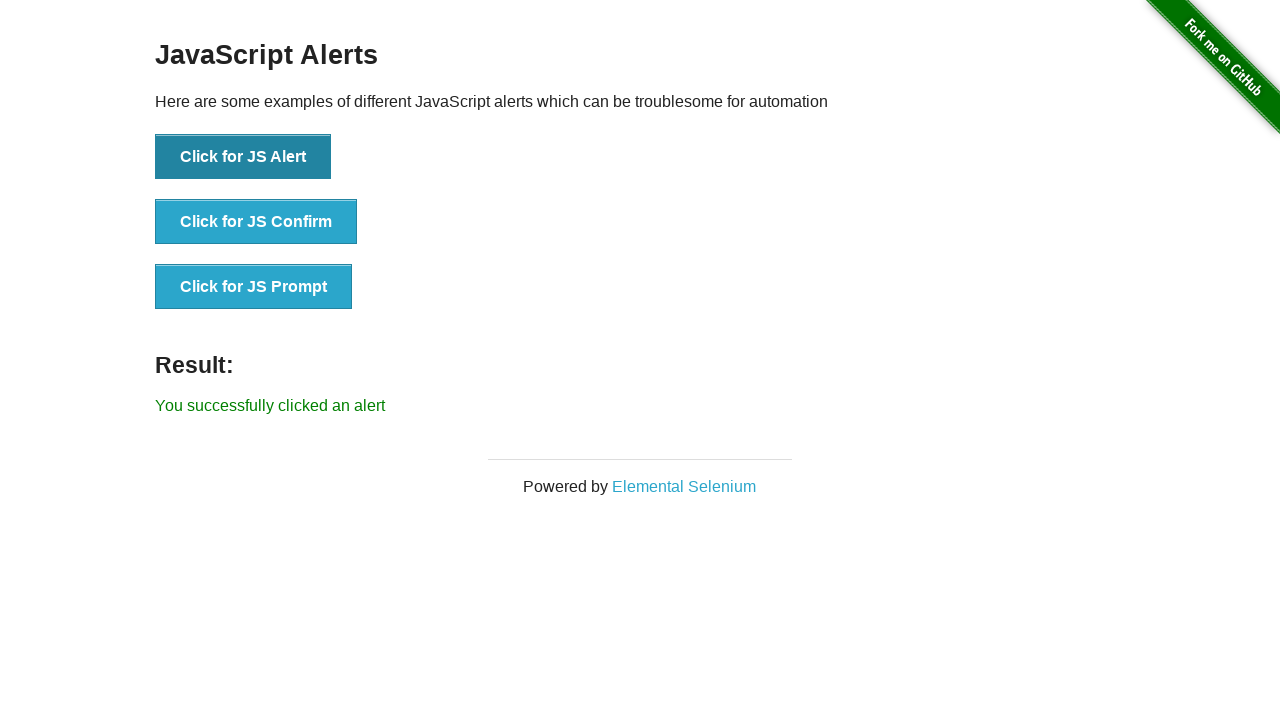

Verified success message appeared: 'You successfully clicked an alert'
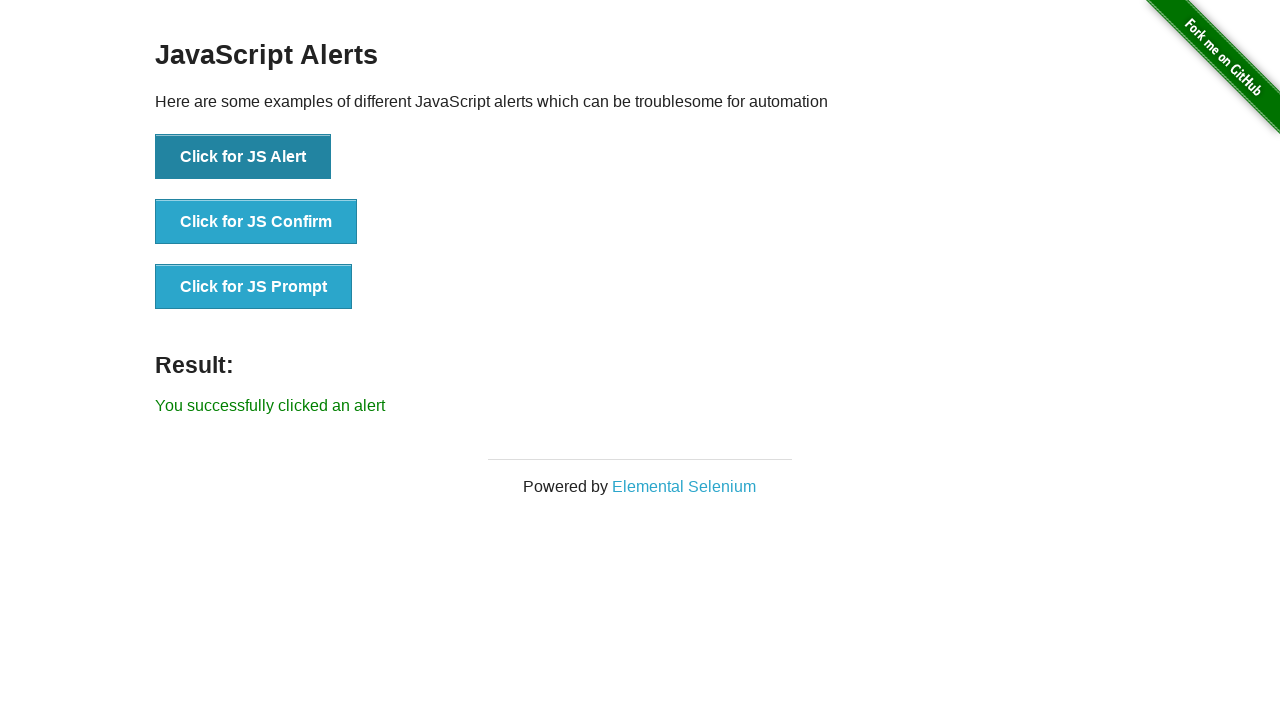

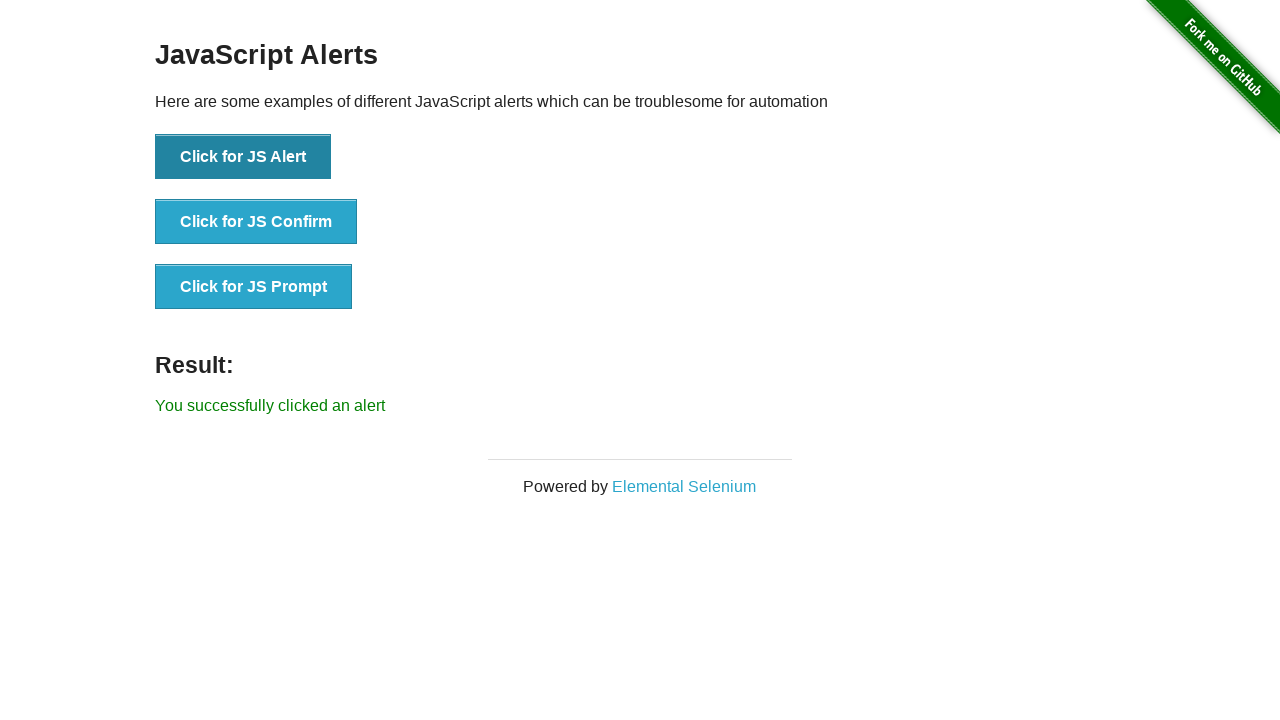